Tests AJAX functionality by clicking a button and waiting for dynamic content to load

Starting URL: http://uitestingplayground.com/ajax

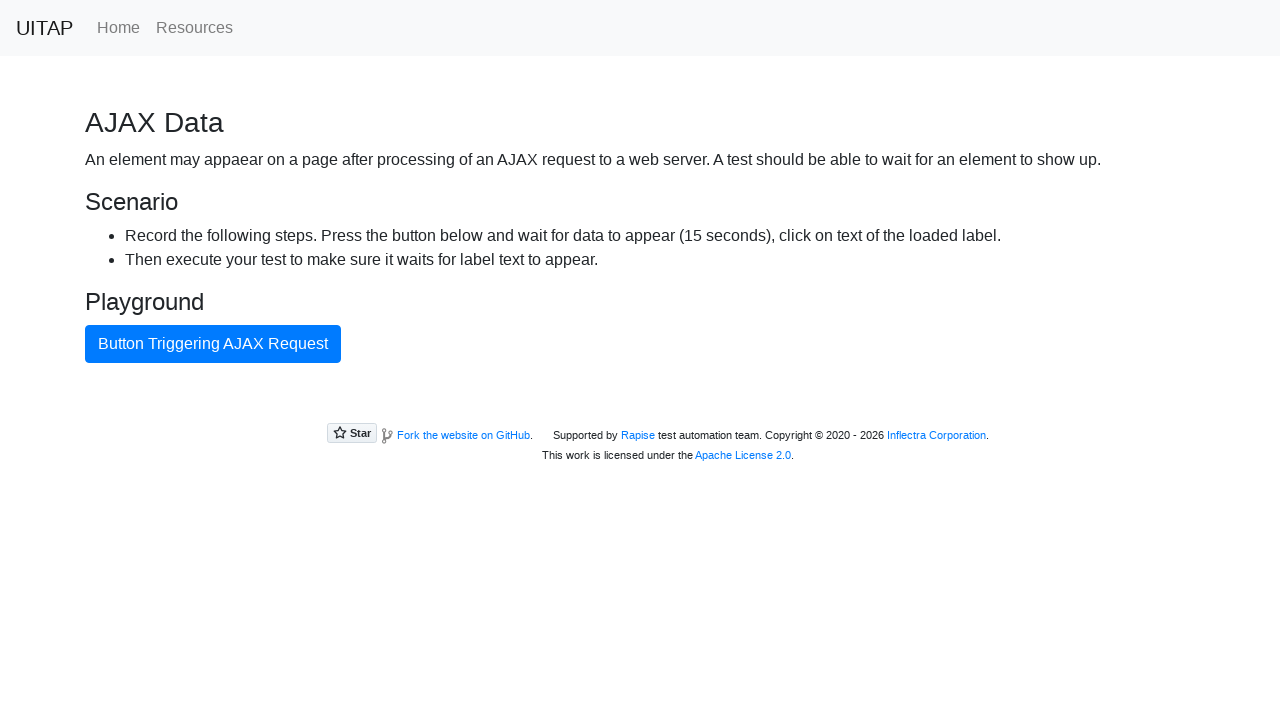

Clicked AJAX button to trigger request at (213, 344) on #ajaxButton
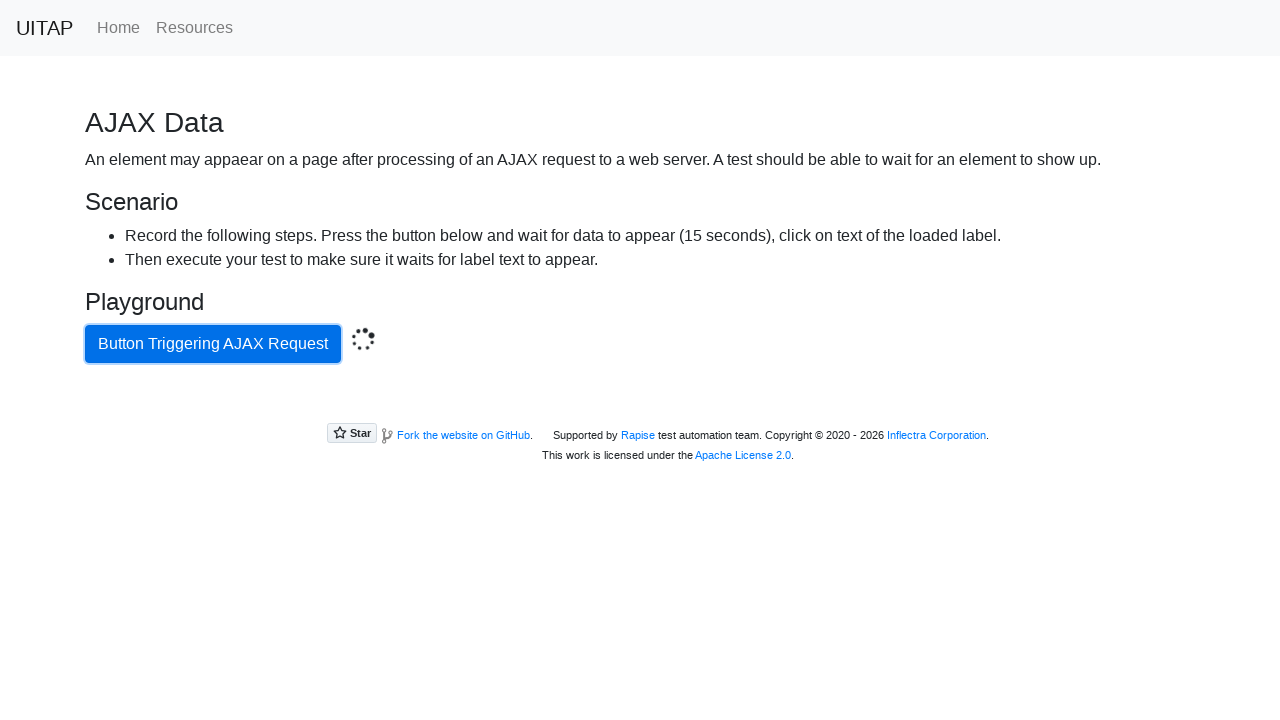

AJAX request completed and success message appeared
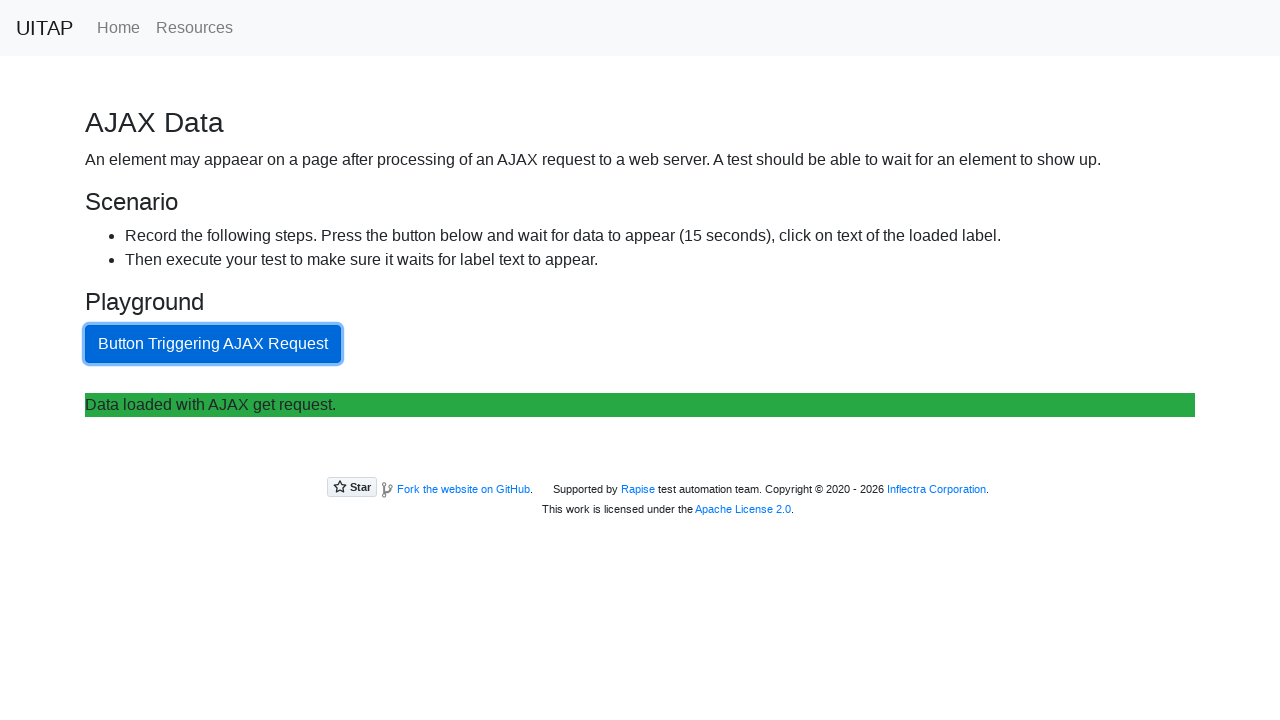

Dynamic content loaded and visible on page
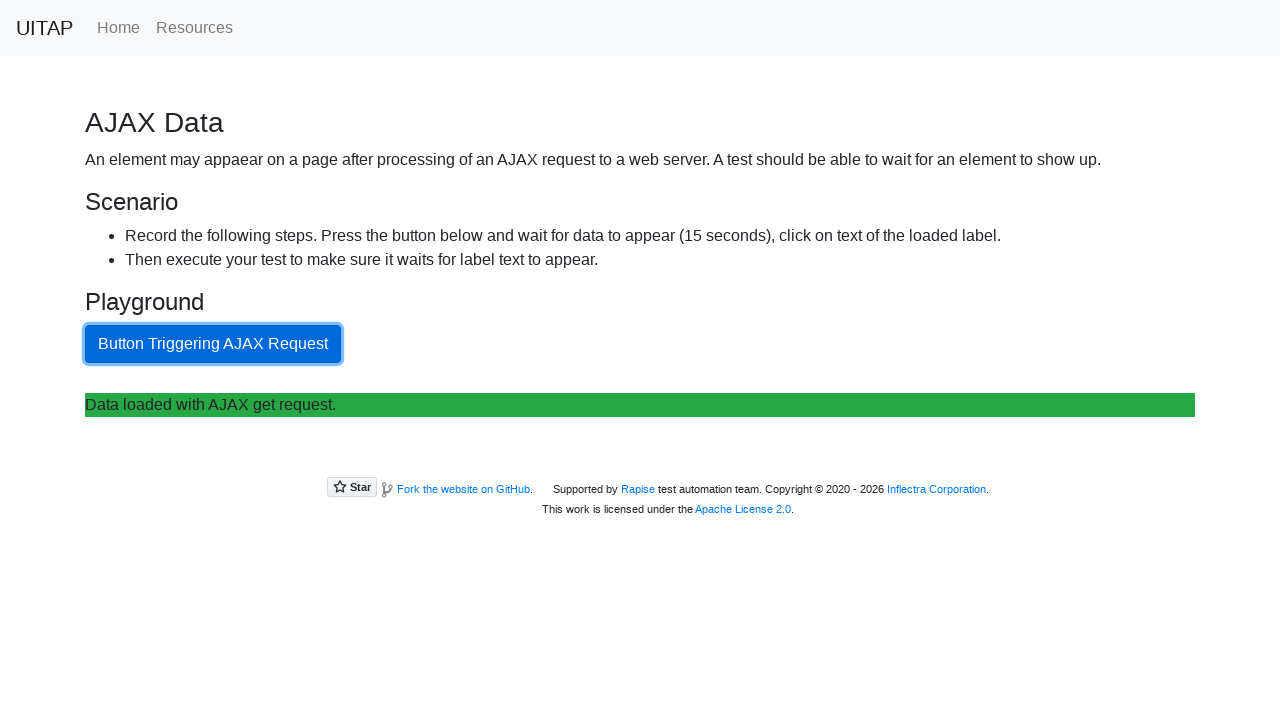

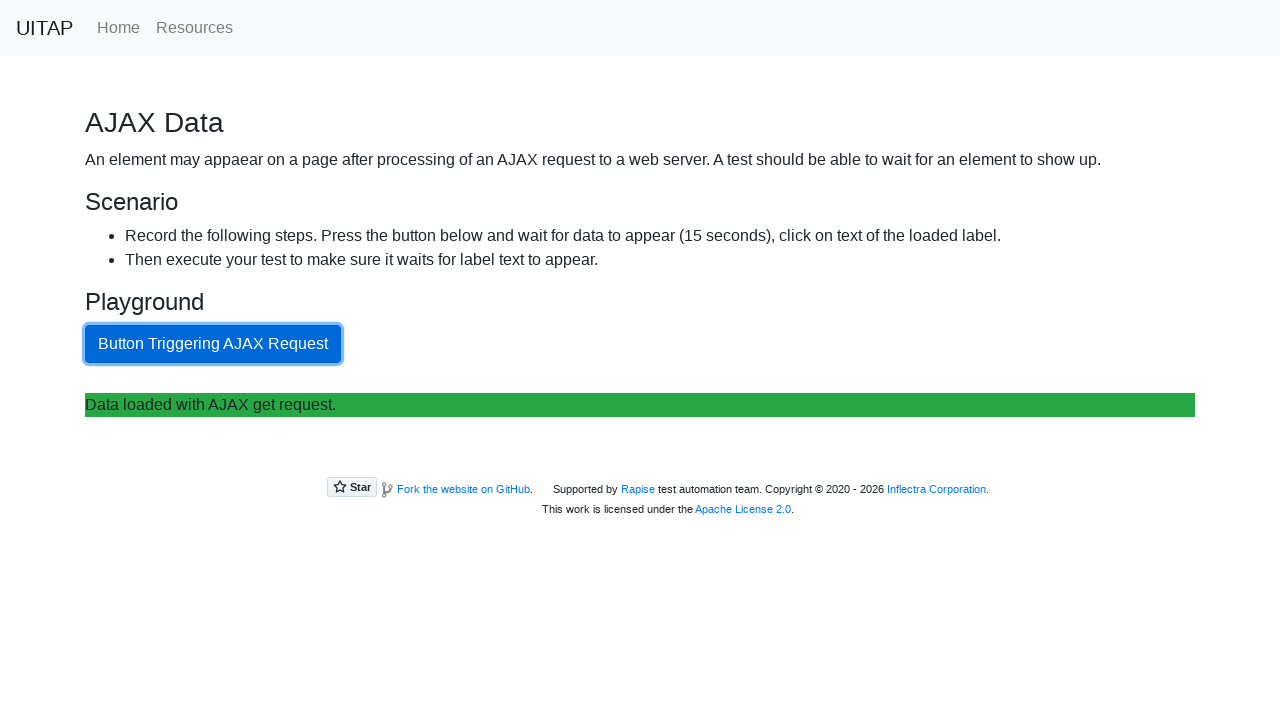